Navigates to an OpenCart registration page and types "macbook" into the search field character by character with pauses between each character

Starting URL: https://naveenautomationlabs.com/opencart/index.php?route=account/register

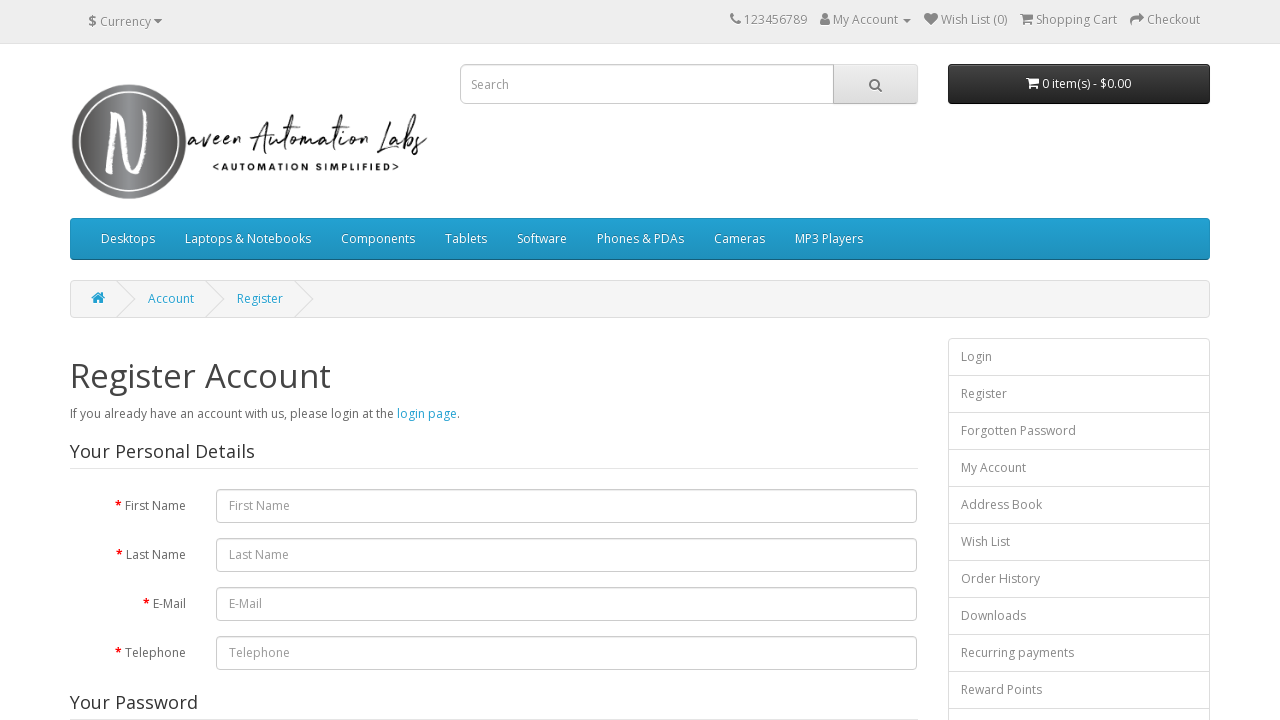

Navigated to OpenCart registration page
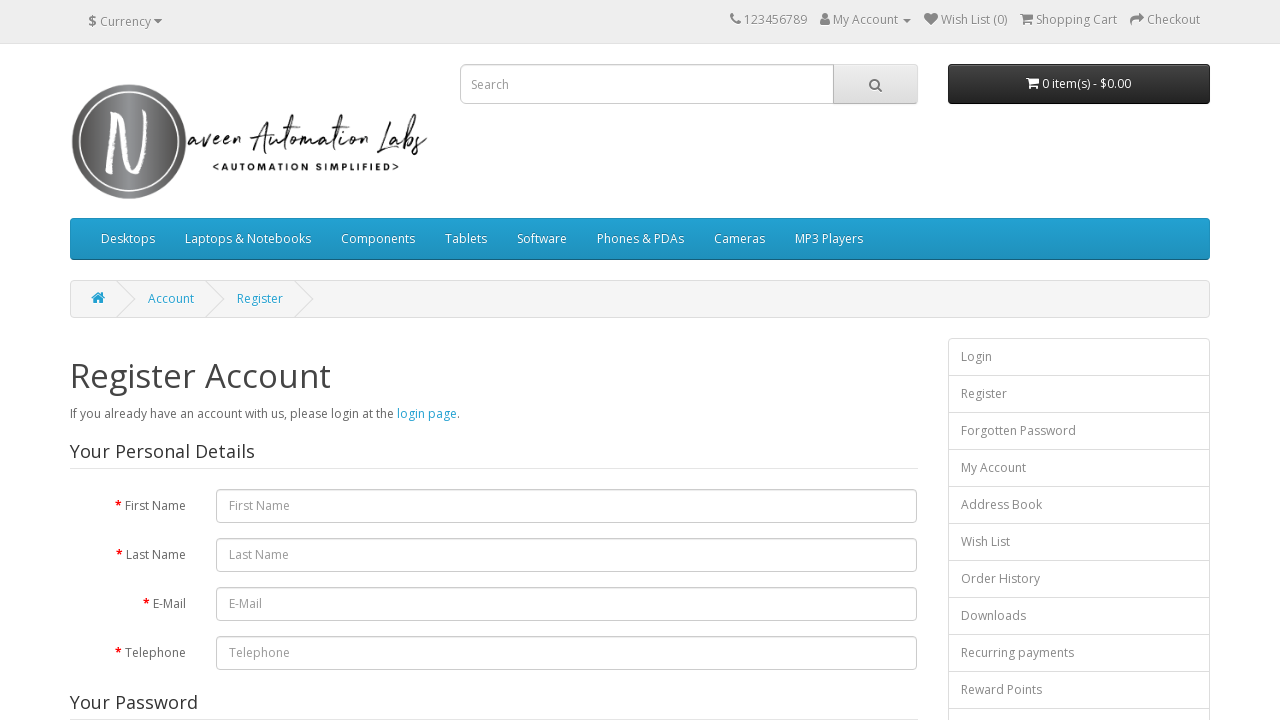

Located search input field
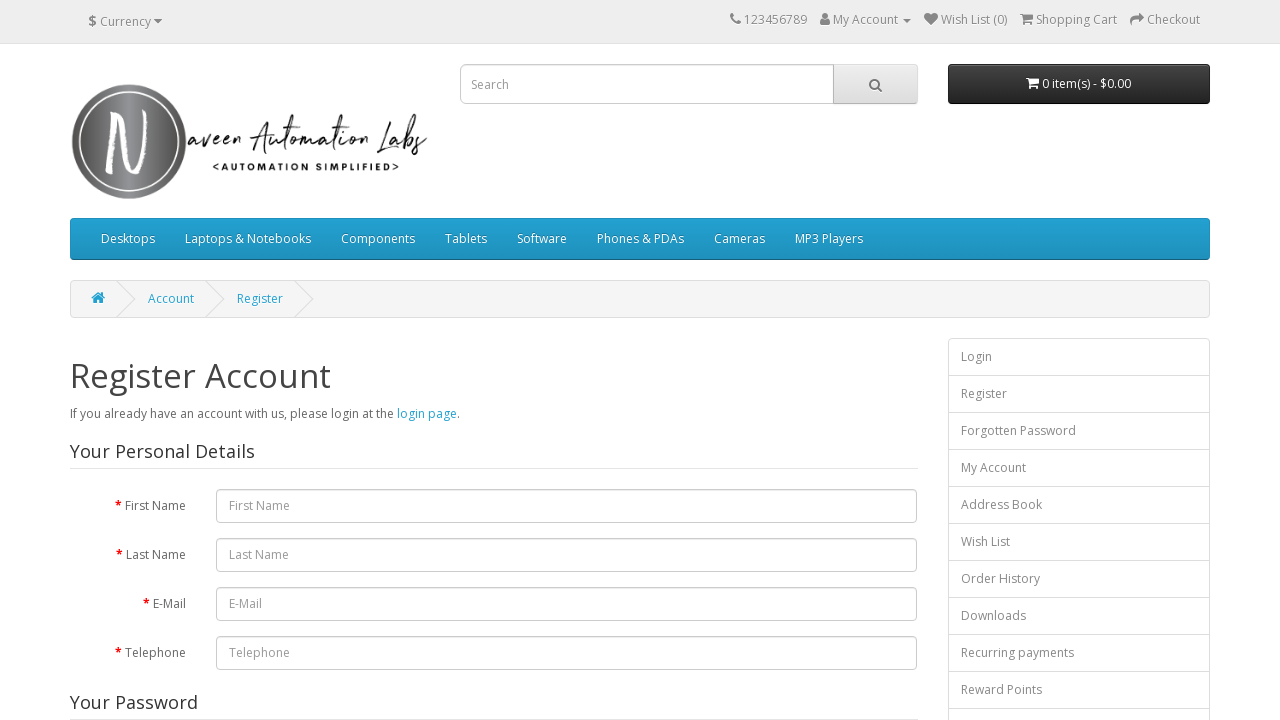

Typed character 'm' into search field with 500ms pause on input[name='search']
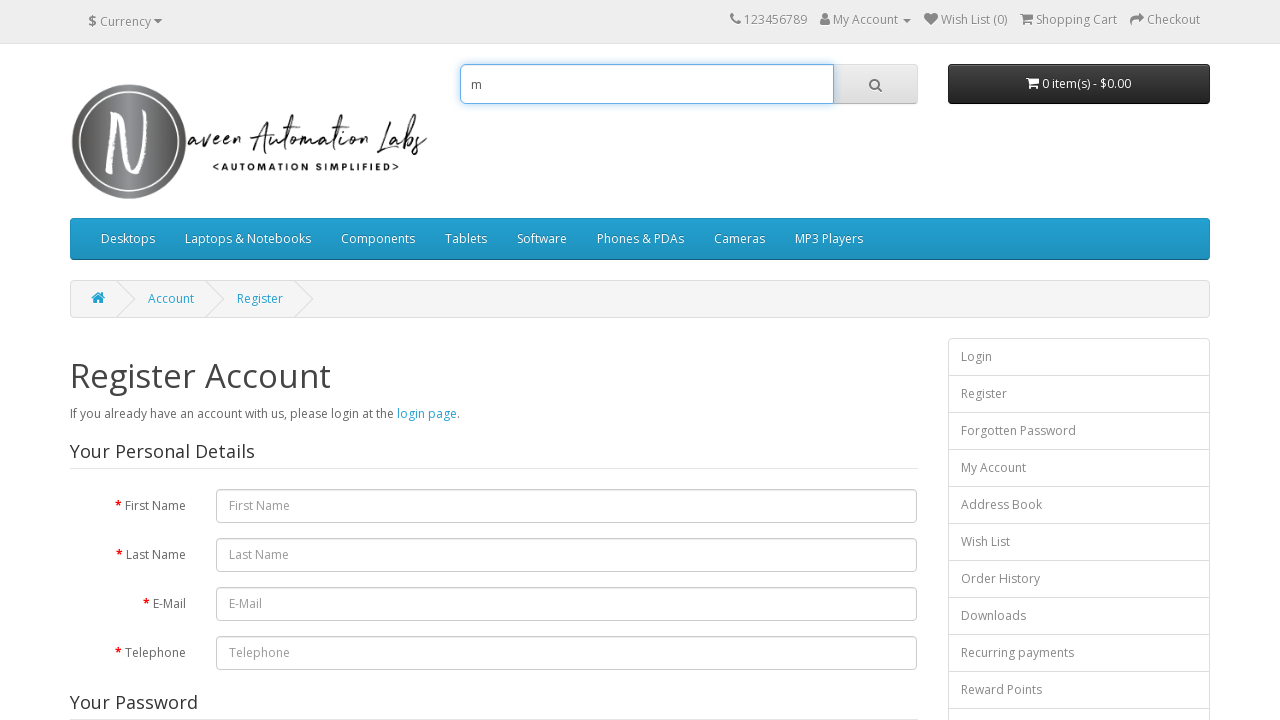

Typed character 'a' into search field with 500ms pause on input[name='search']
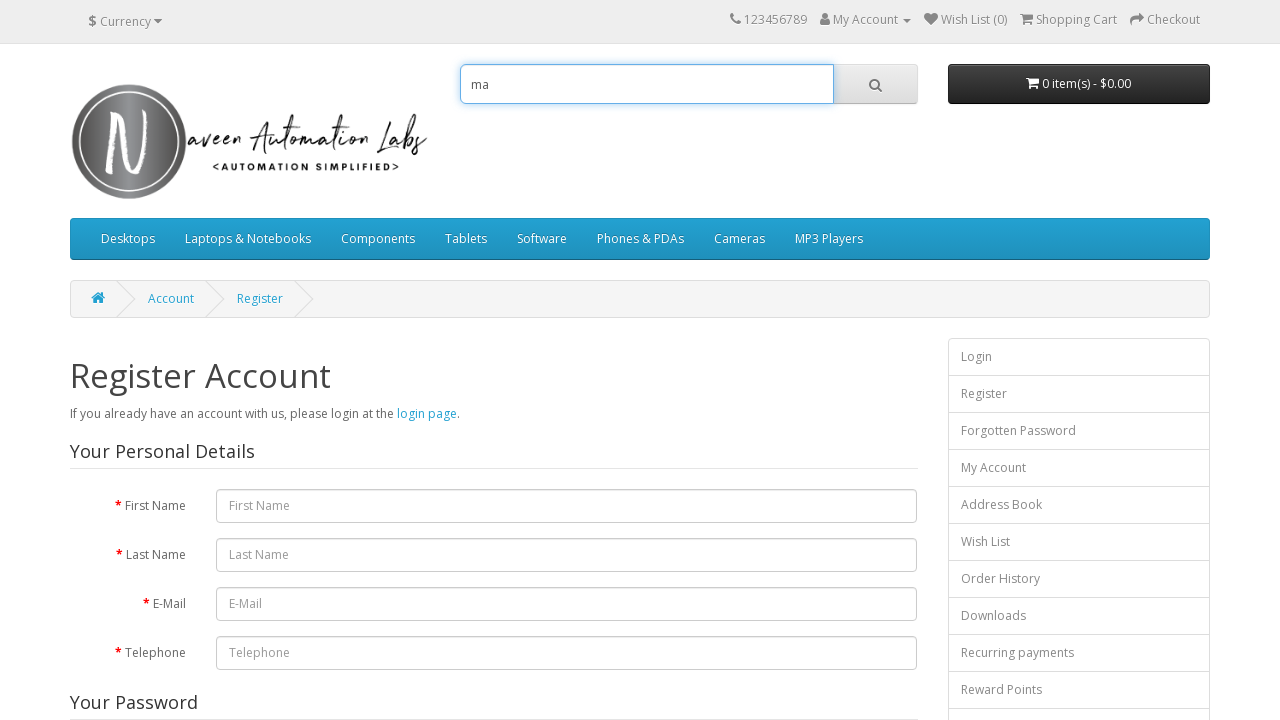

Typed character 'c' into search field with 500ms pause on input[name='search']
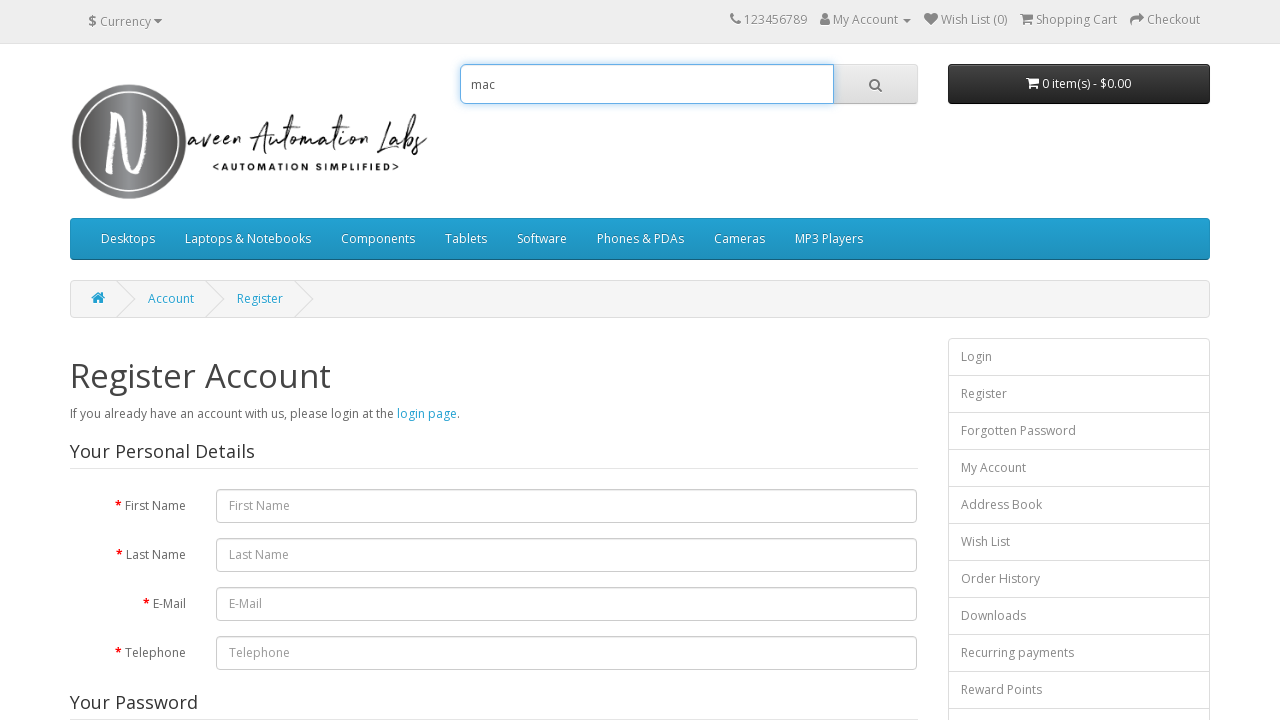

Typed character 'b' into search field with 500ms pause on input[name='search']
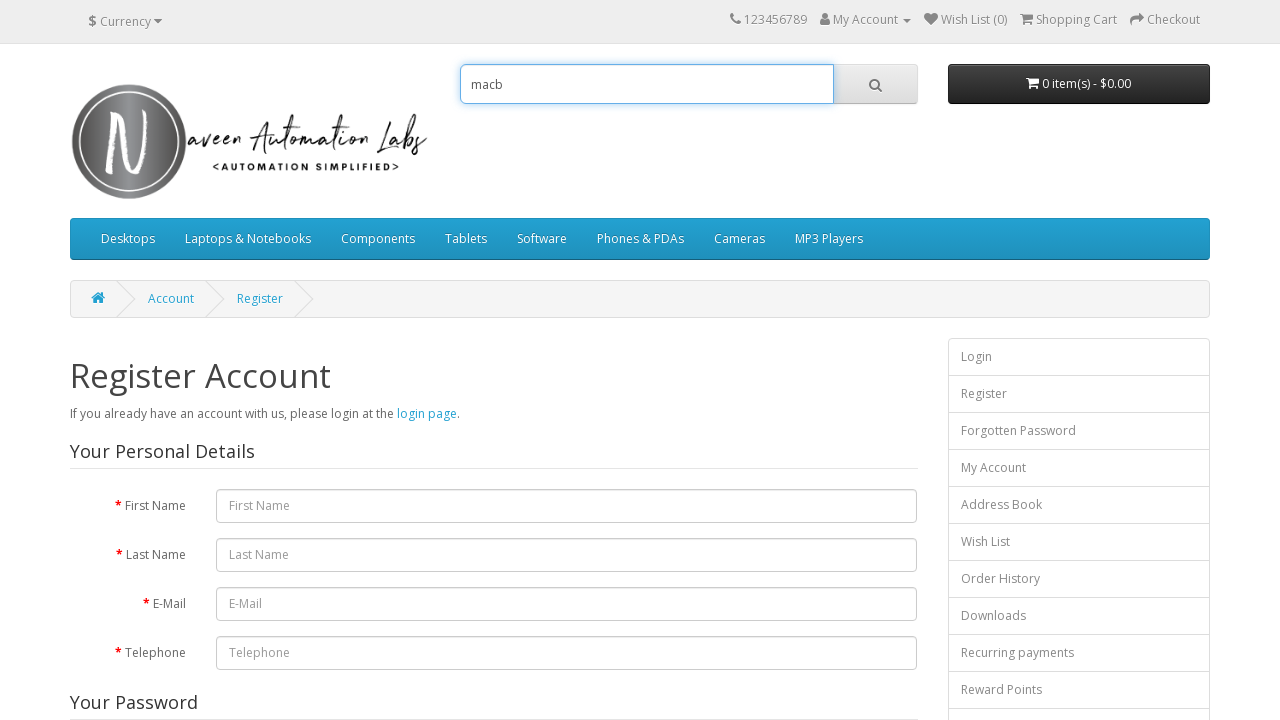

Typed character 'o' into search field with 500ms pause on input[name='search']
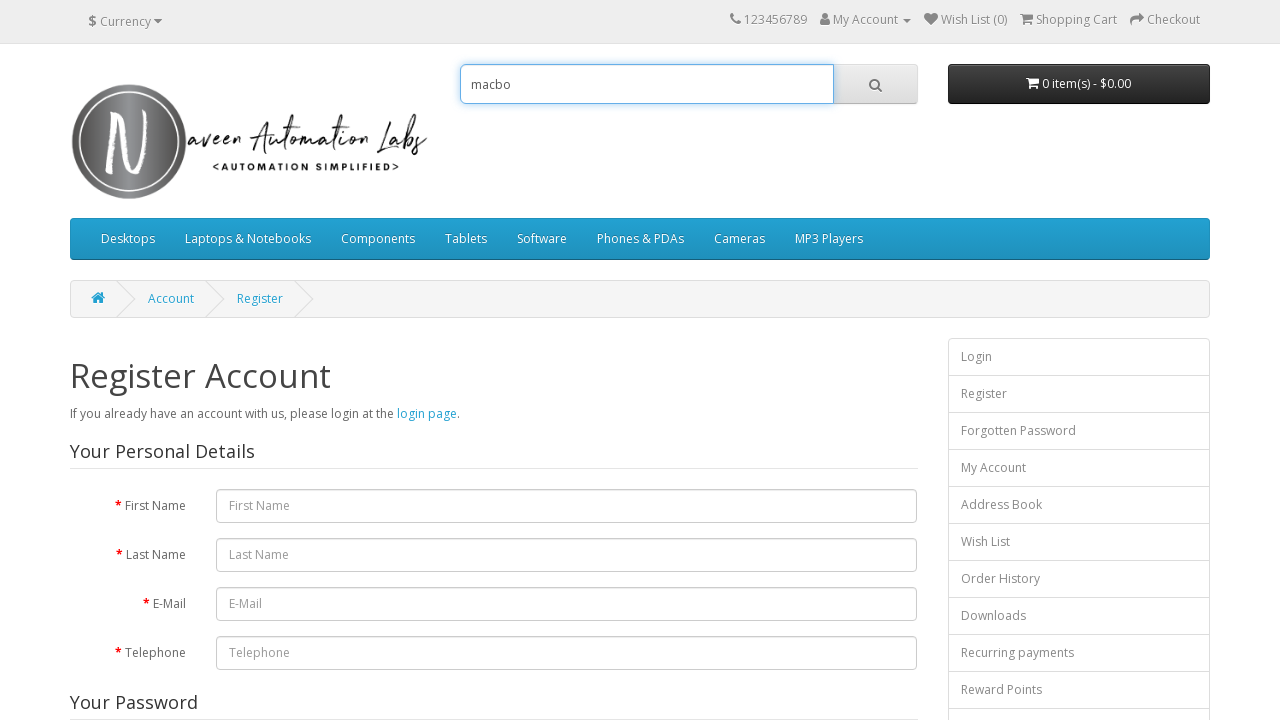

Typed character 'o' into search field with 500ms pause on input[name='search']
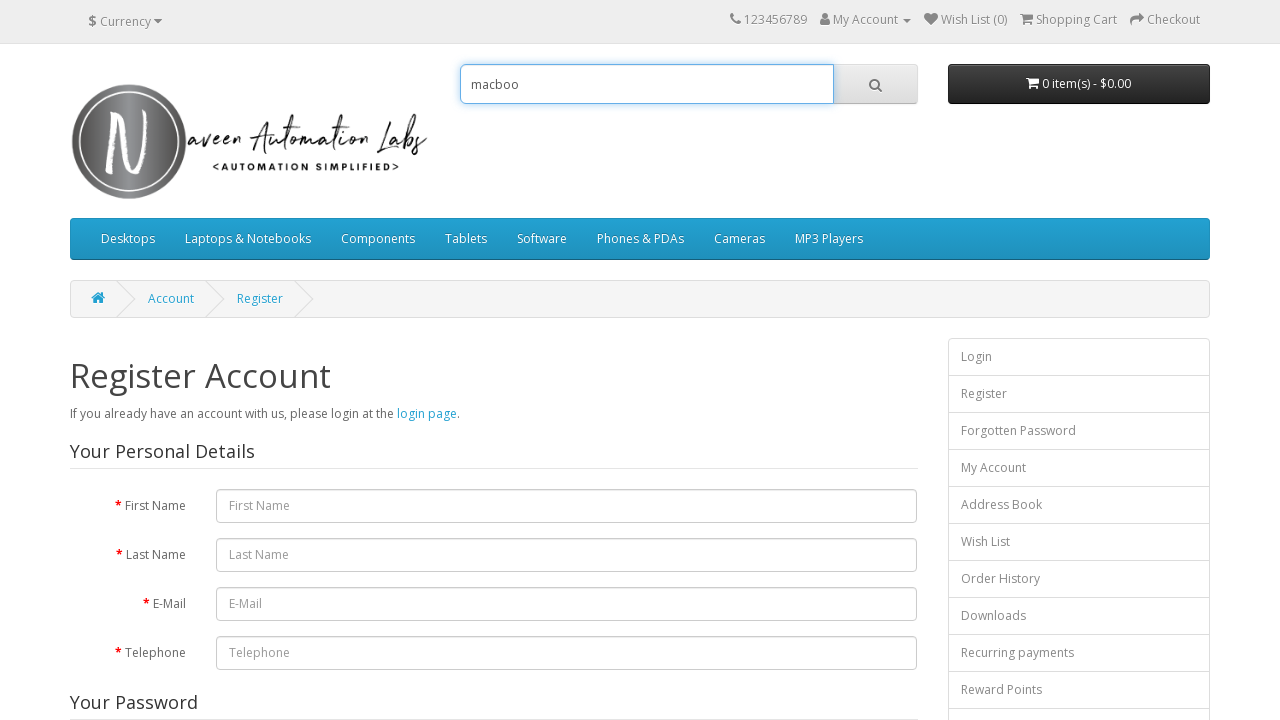

Typed character 'k' into search field with 500ms pause on input[name='search']
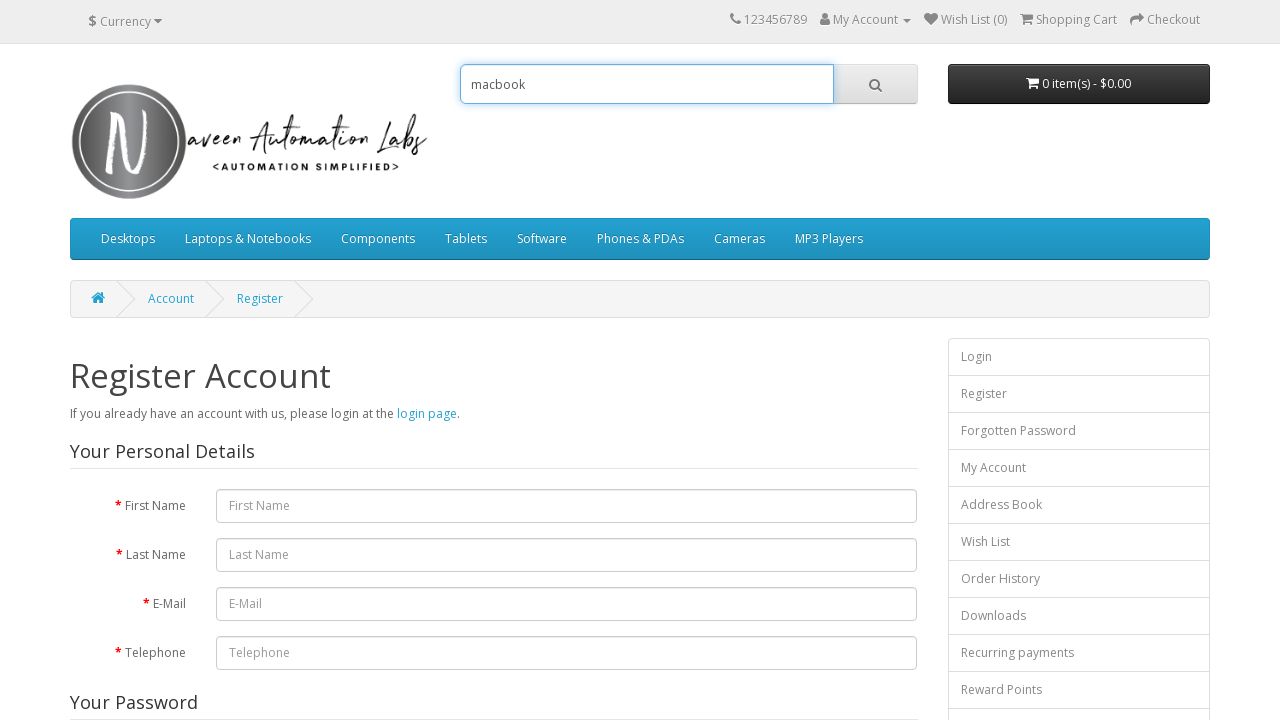

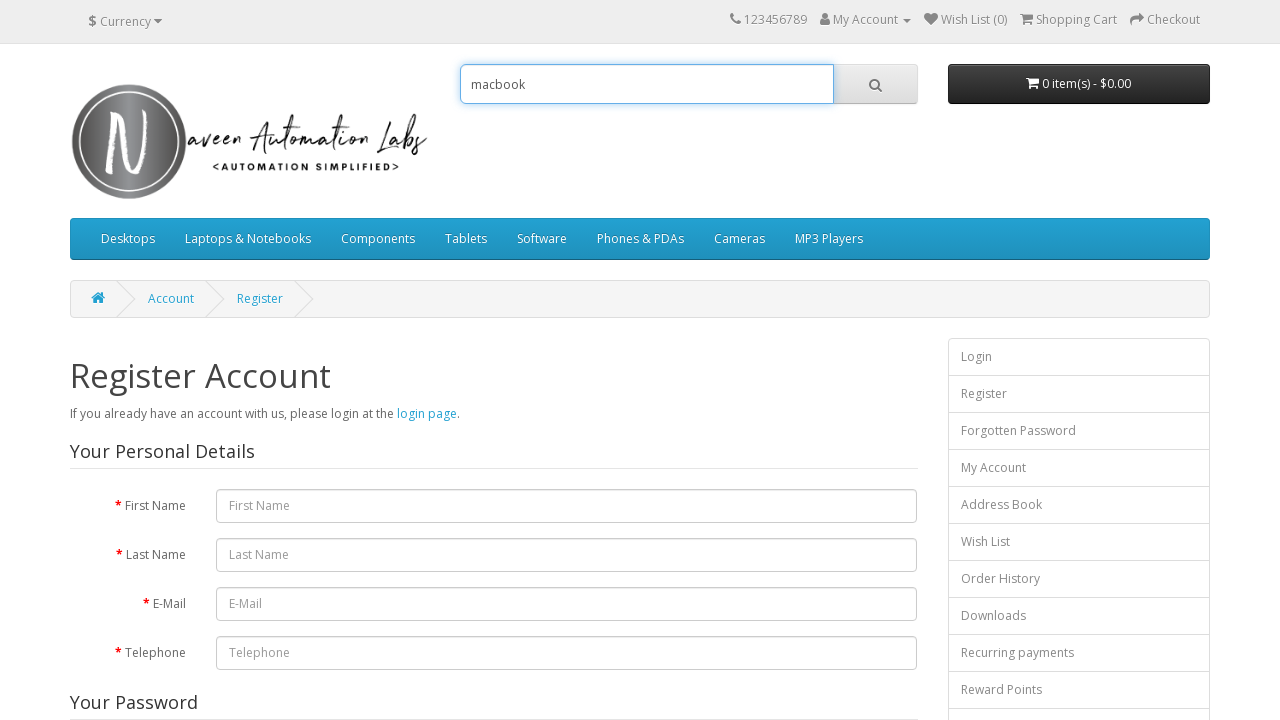